Tests scroll functionality by scrolling down to the CYDEO link at the bottom of the page using mouse hover, then scrolling back up using PAGE_UP key presses

Starting URL: https://practice.cydeo.com/

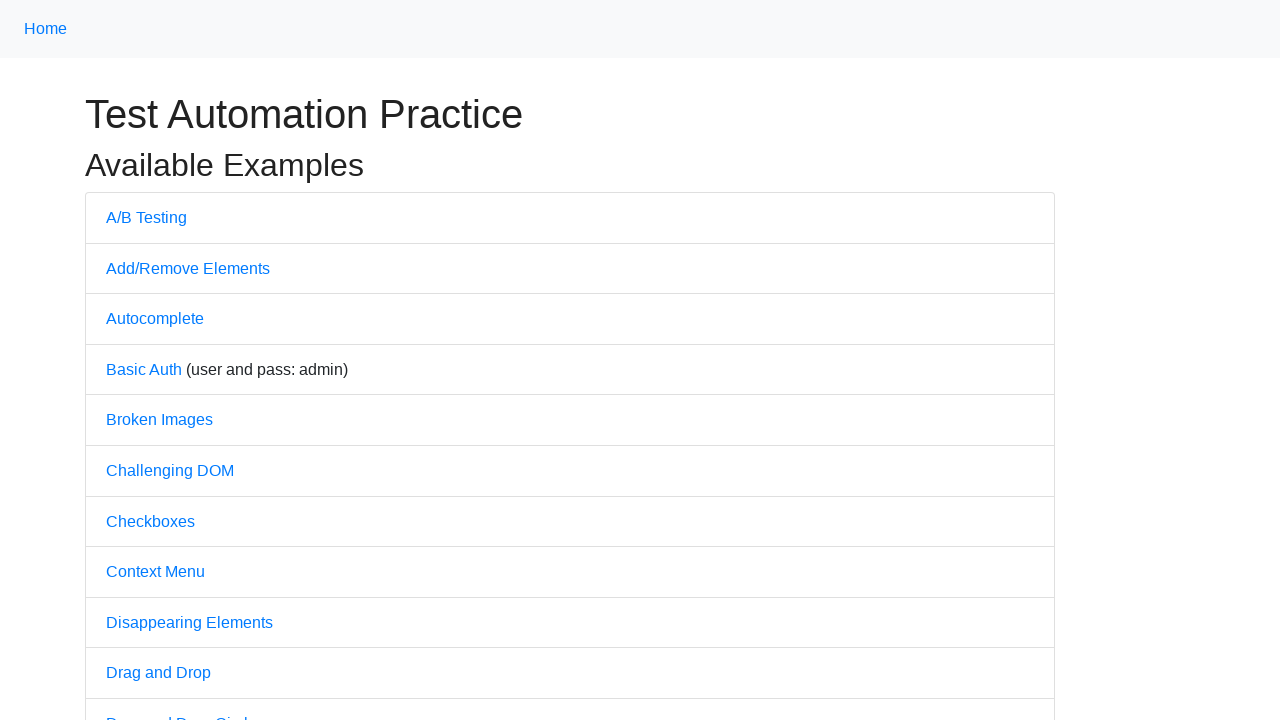

Located CYDEO link element
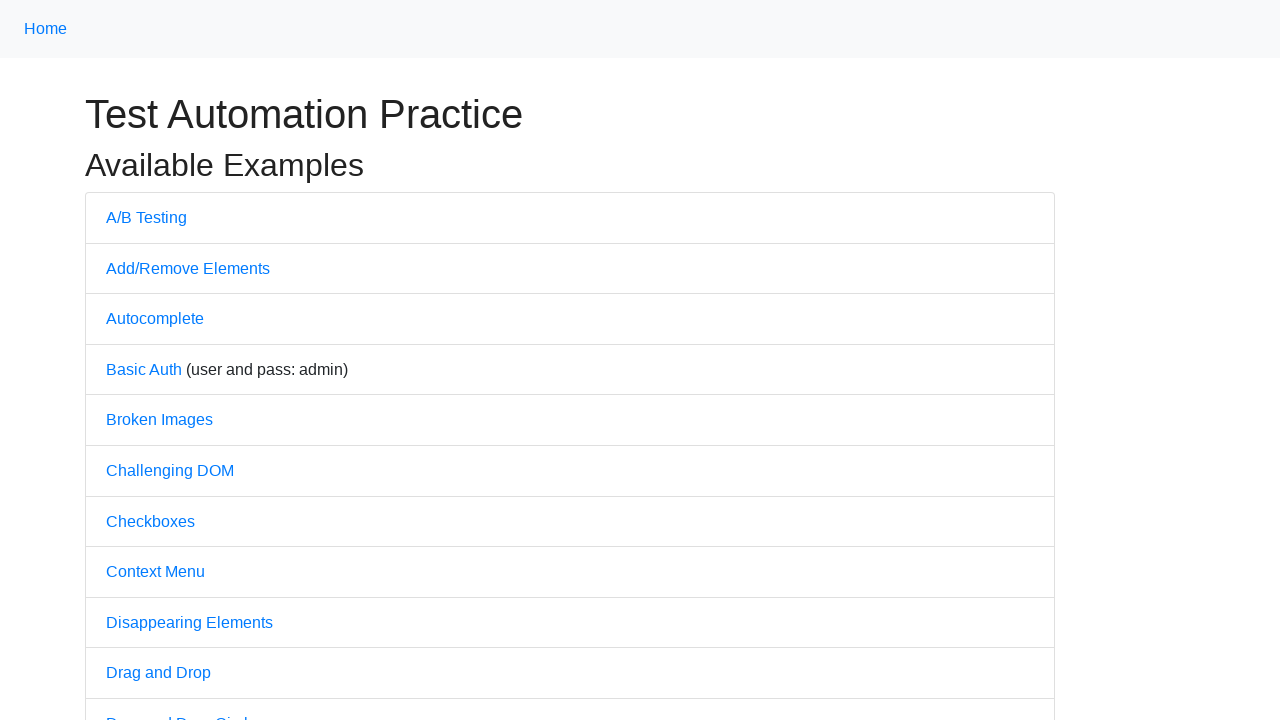

Scrolled page to bring CYDEO link into view
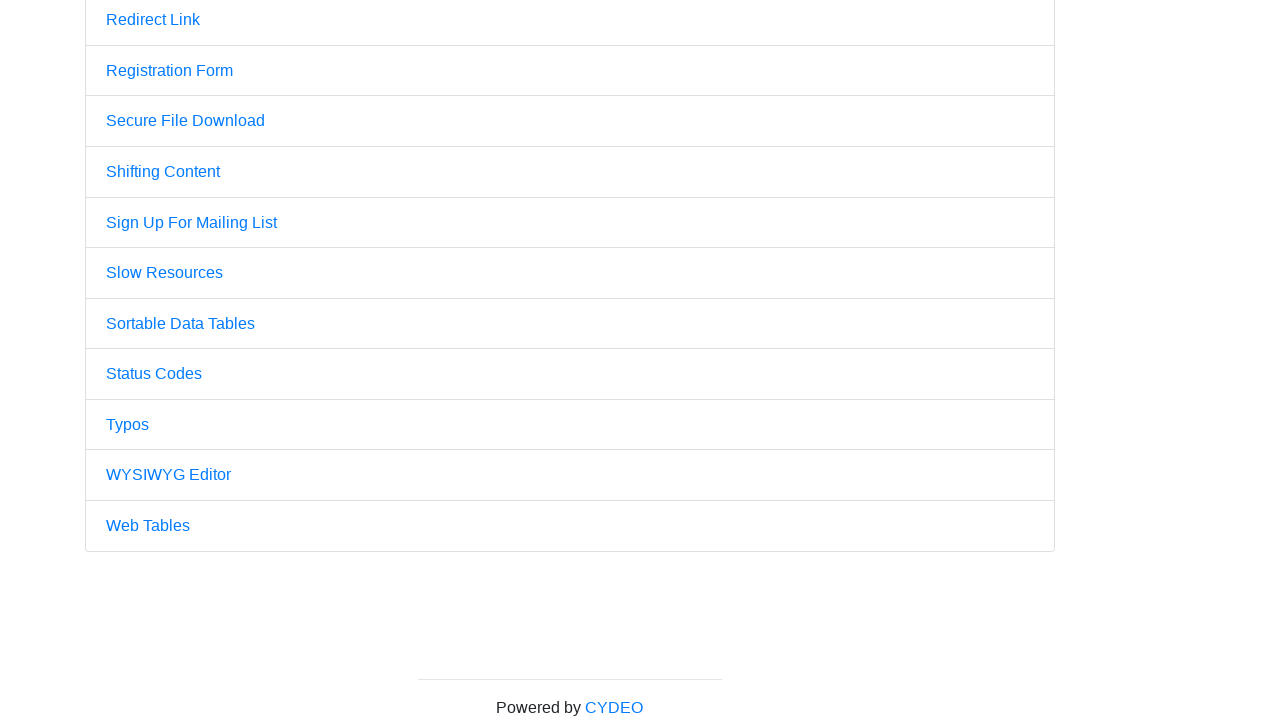

Hovered over CYDEO link at bottom of page at (614, 707) on a:has-text('CYDEO')
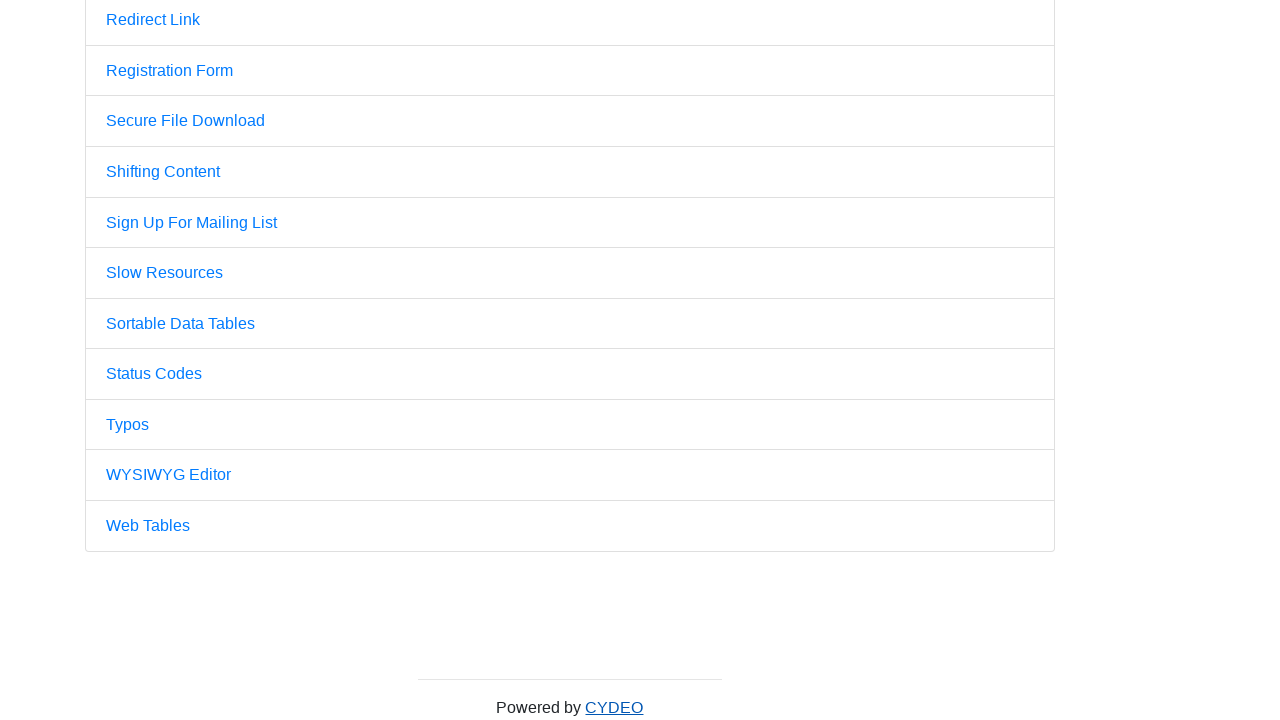

Pressed PAGE_UP key to scroll up (1st press)
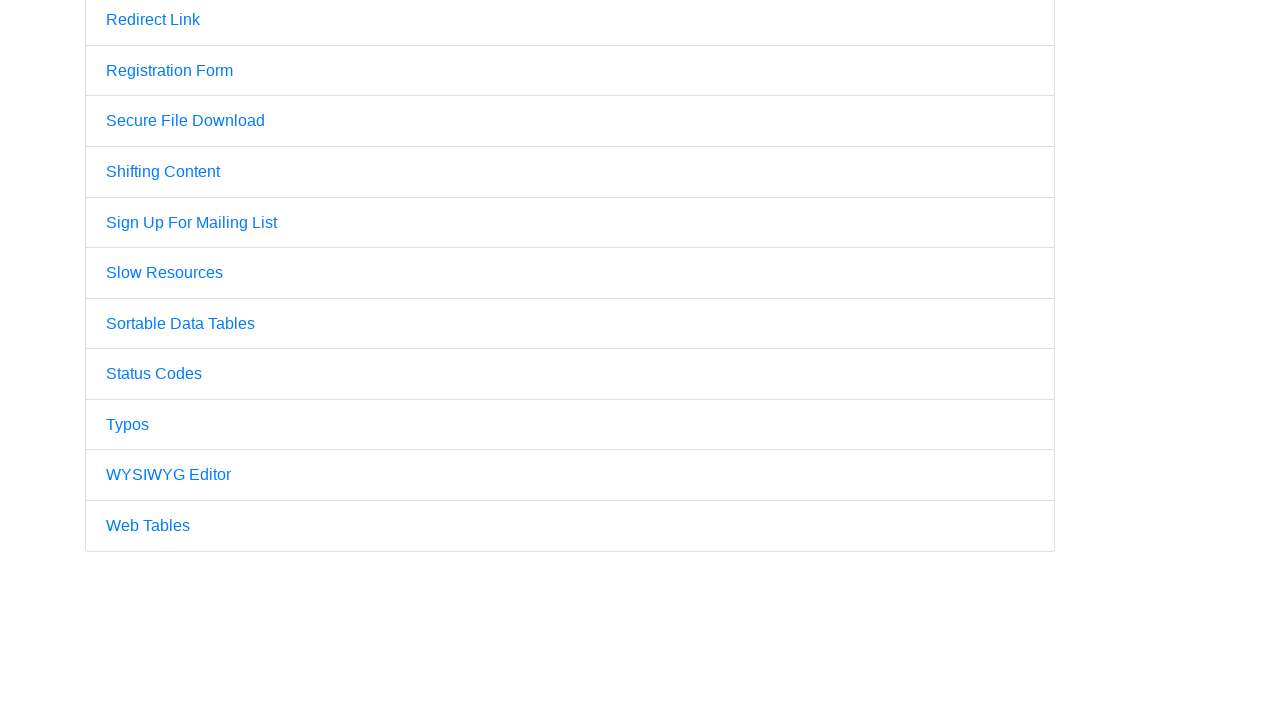

Pressed PAGE_UP key to scroll up (2nd press)
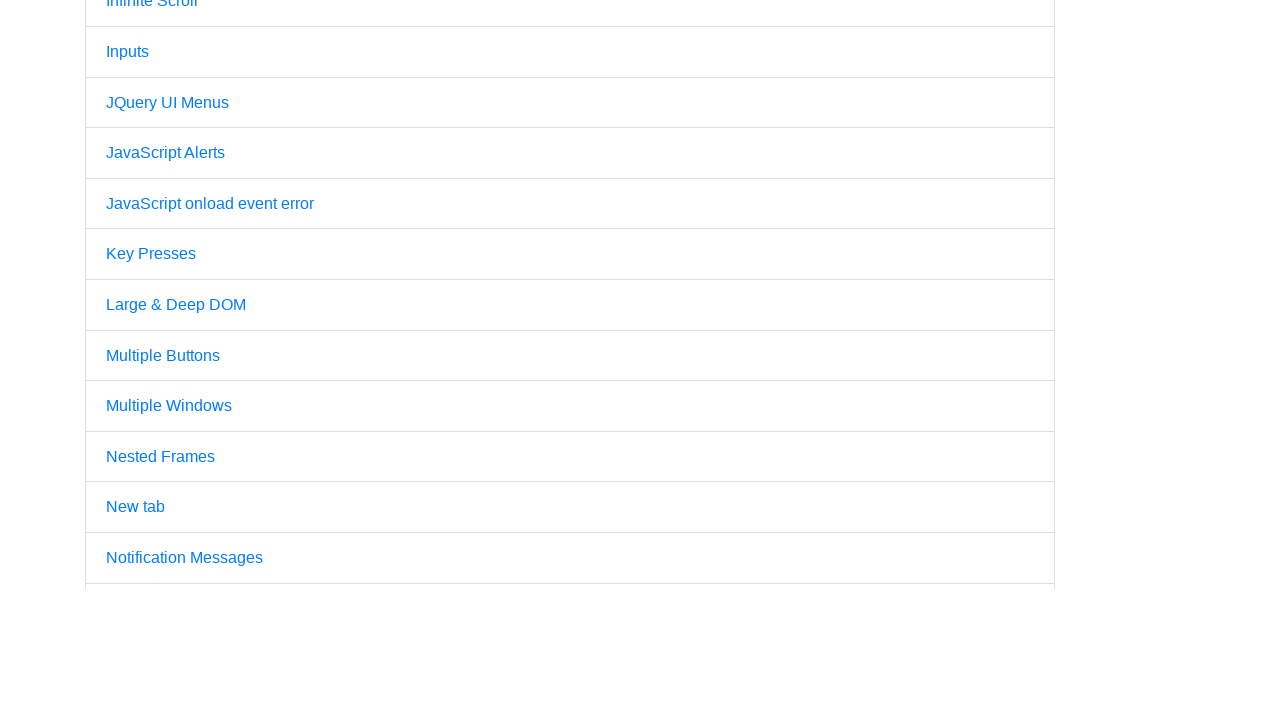

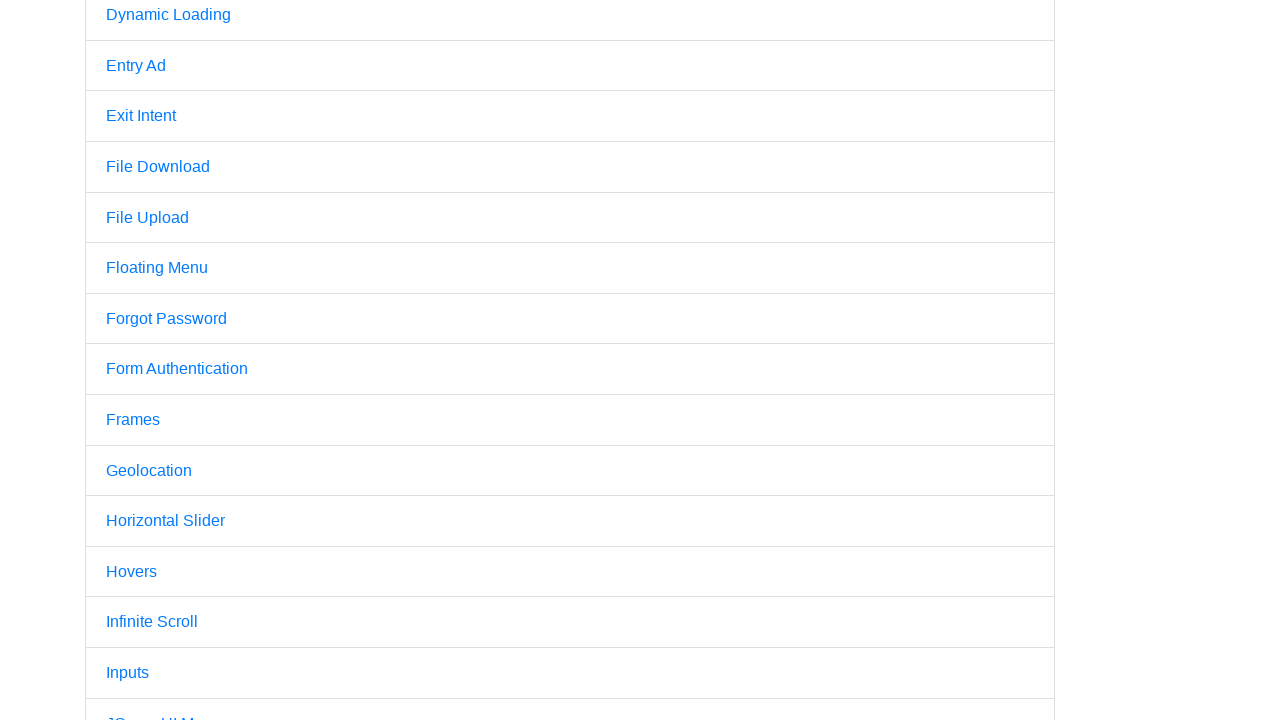